Clicks on a link to redirect to the blogs page

Starting URL: https://omayo.blogspot.com/

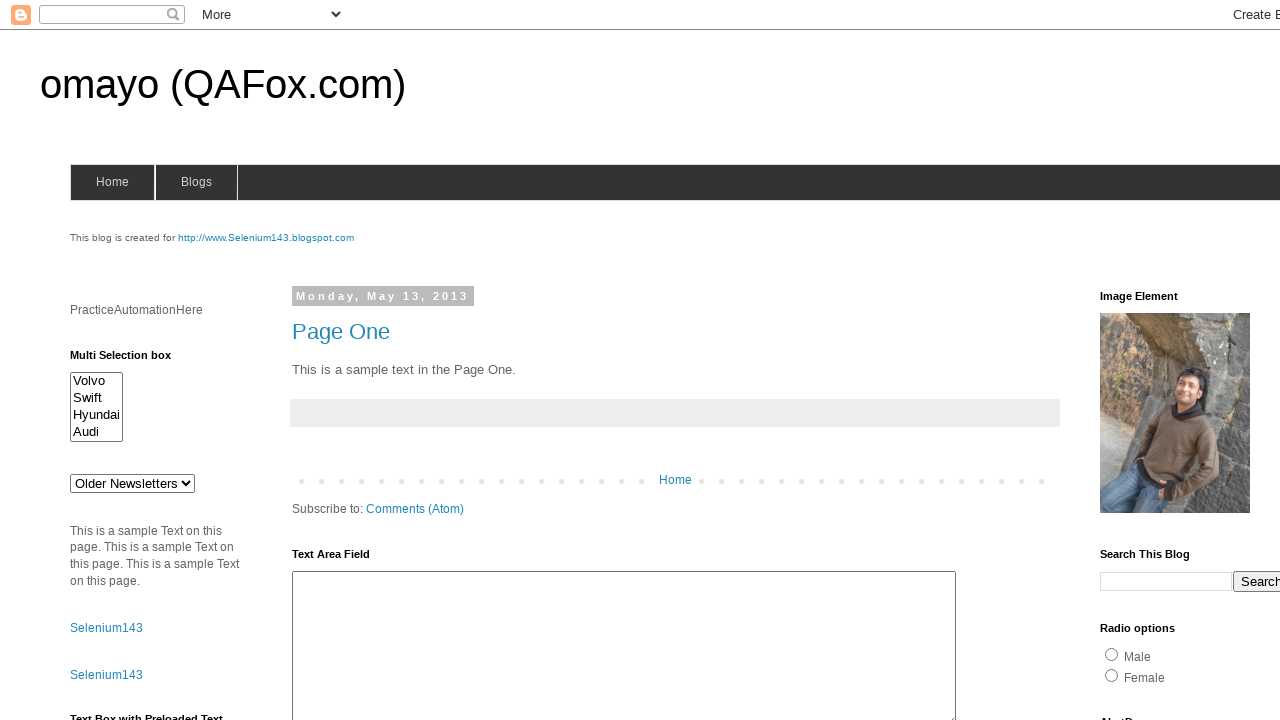

Clicked on the blogs page link (selenium143) at (266, 238) on xpath=//a[@id='selenium143']
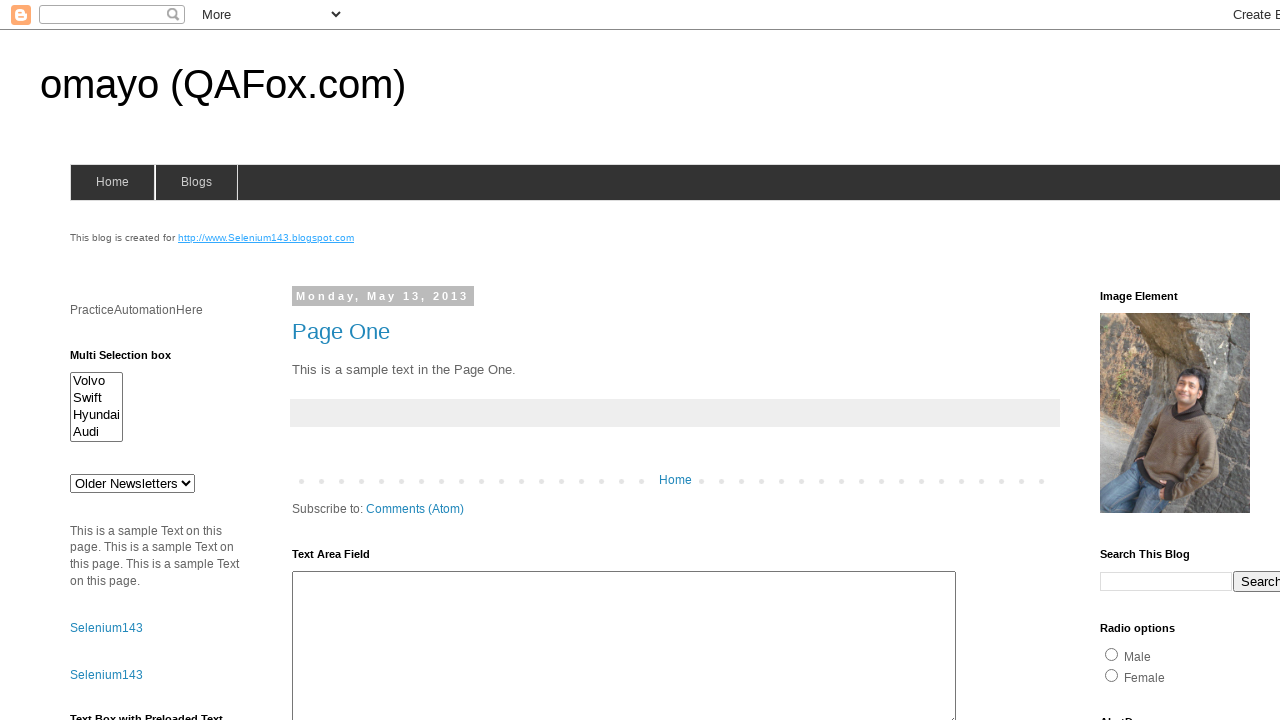

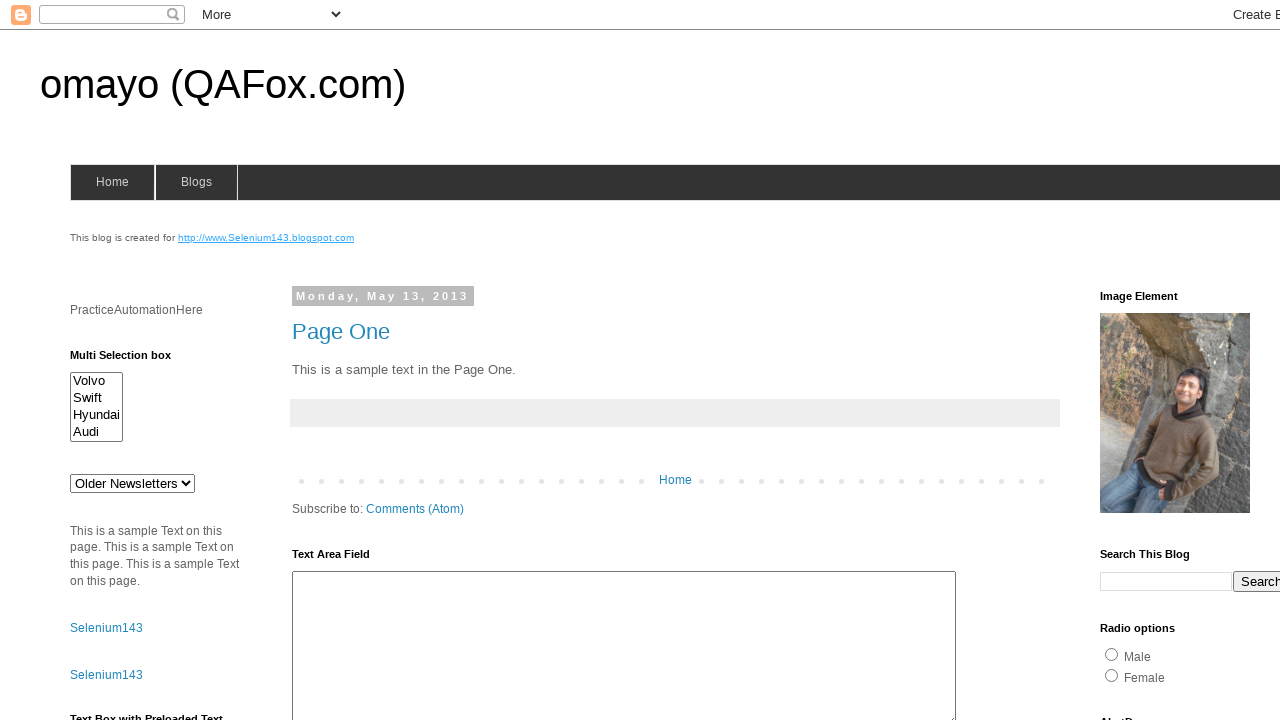